Navigates to a book catalog website, retrieves book listing URLs, and visits individual book pages to verify book details are displayed.

Starting URL: https://books.toscrape.com/

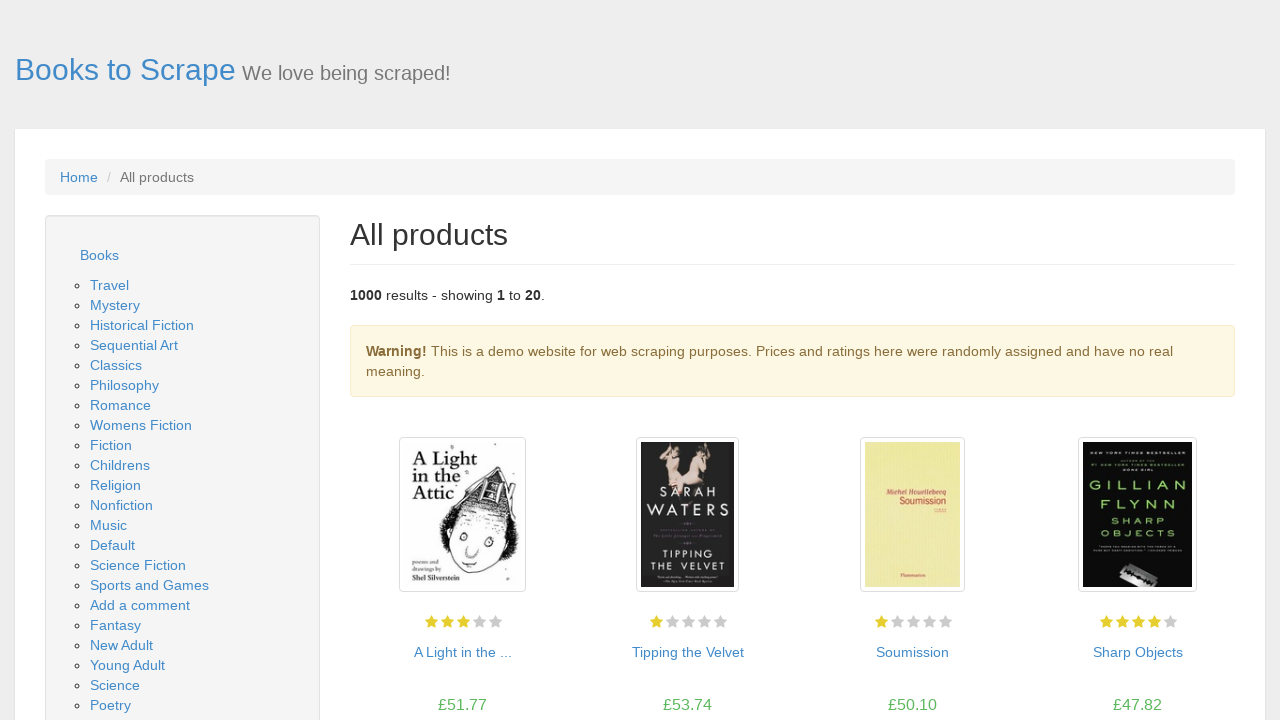

Waited for book listings to load on catalog page
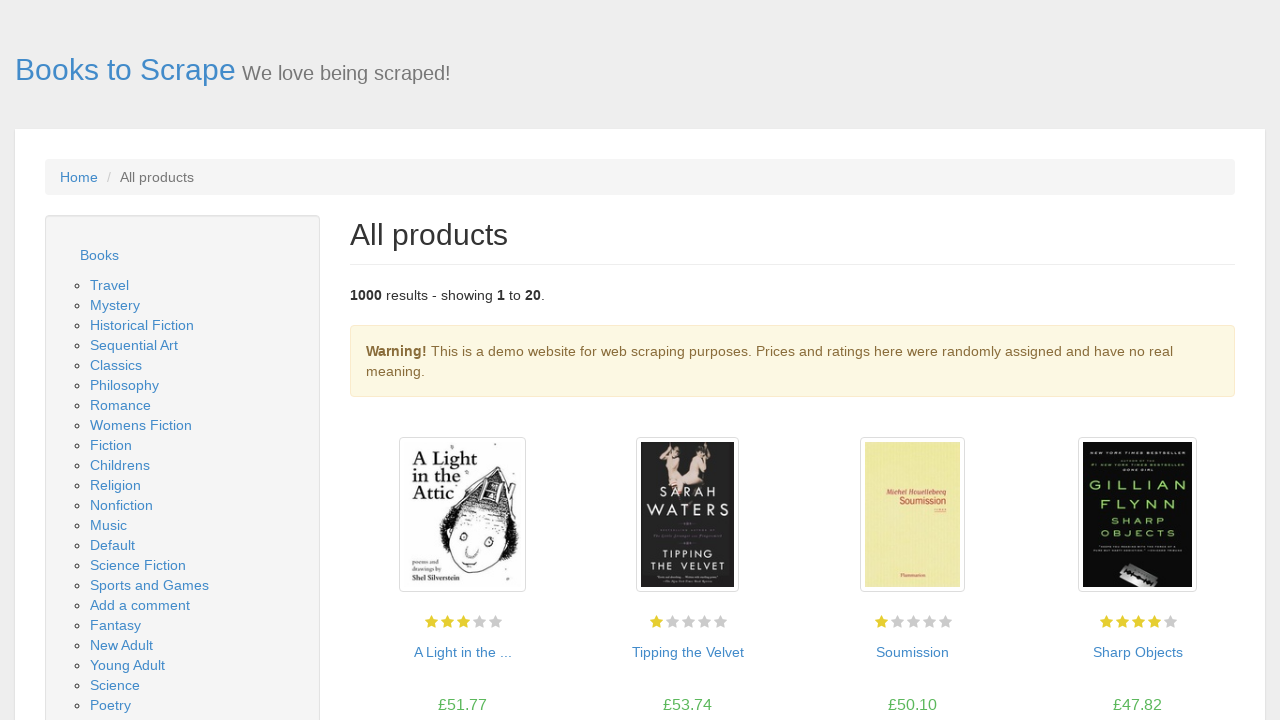

Retrieved all book listing links from catalog
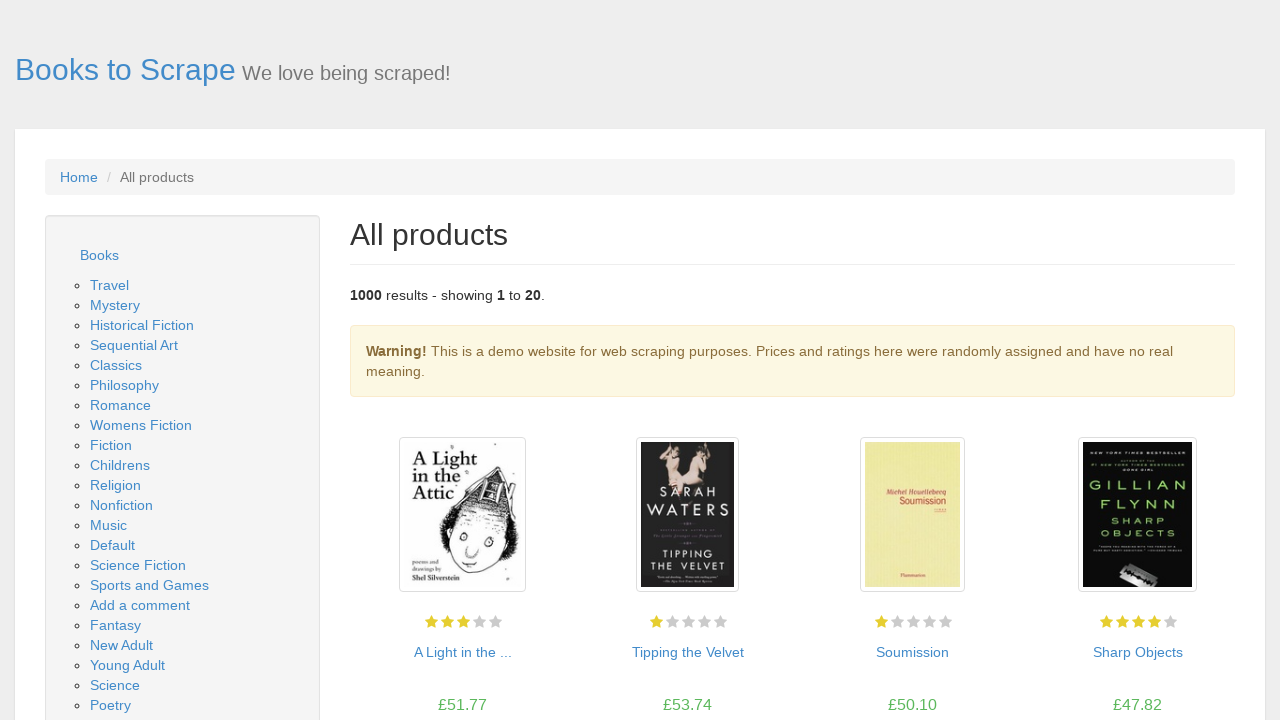

Extracted URLs from first 3 book listings
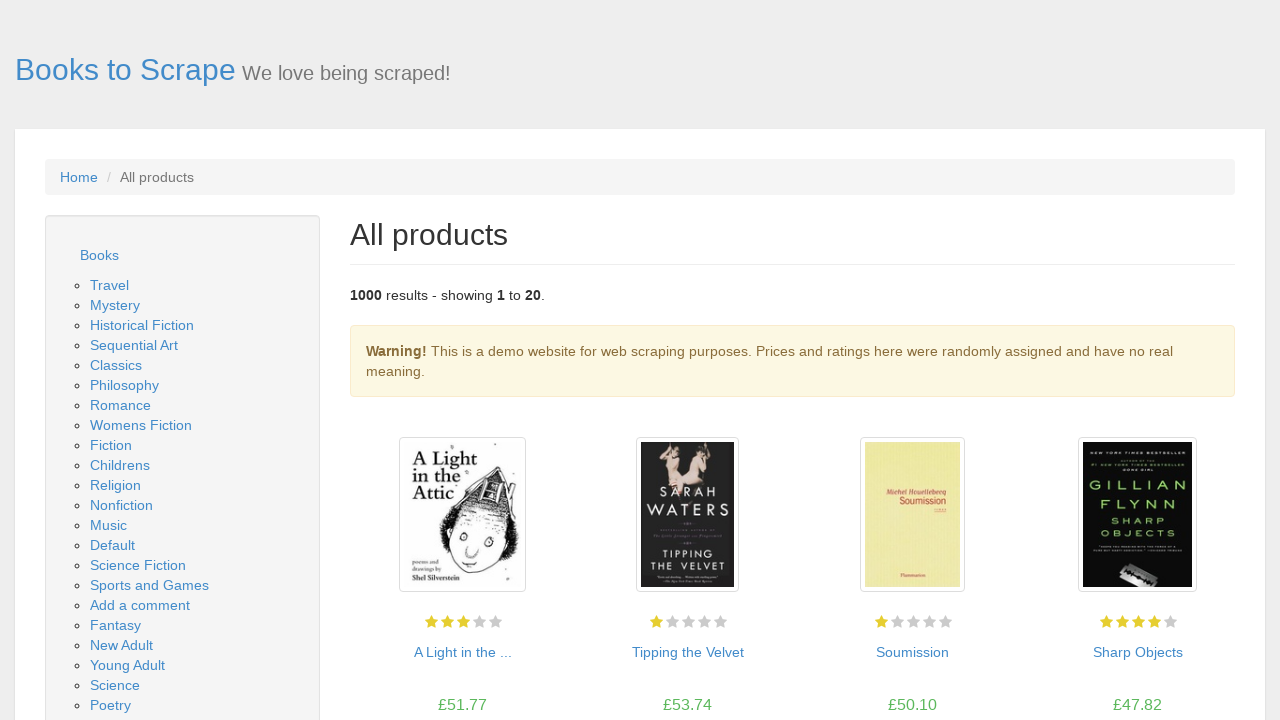

Navigated to book page: https://books.toscrape.com/catalogue/a-light-in-the-attic_1000/index.html
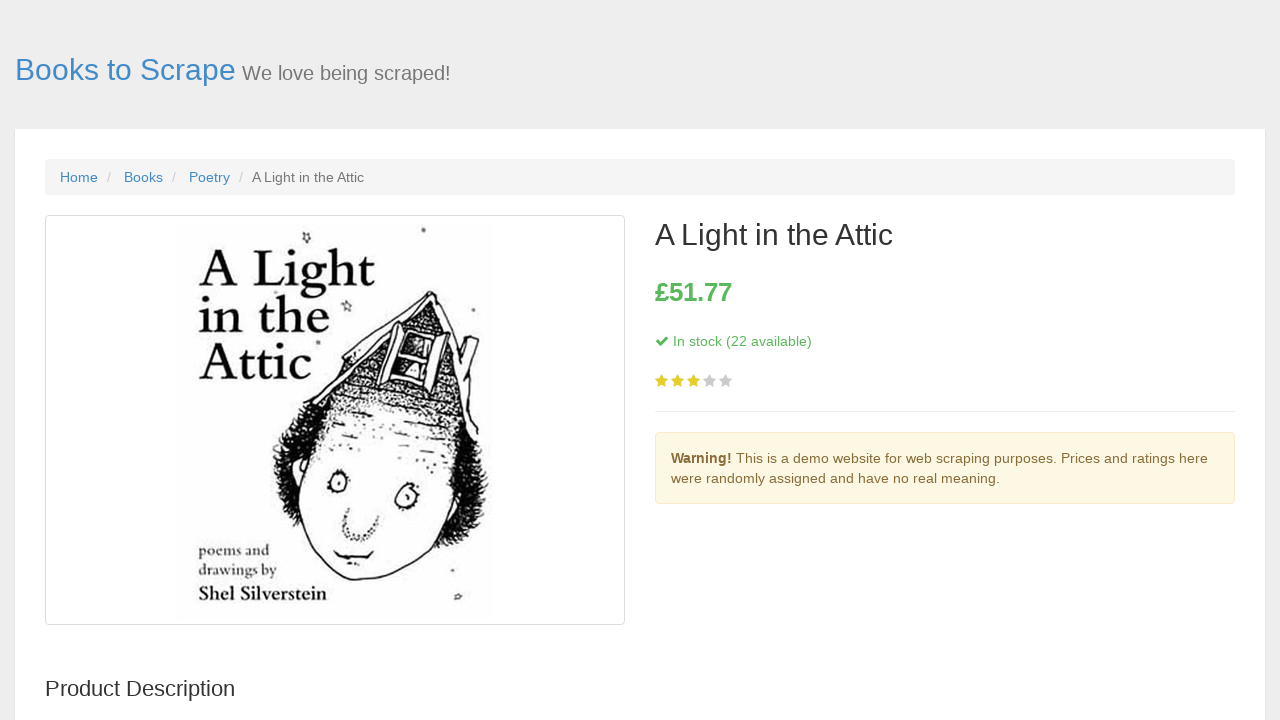

Verified book title element is displayed on book detail page
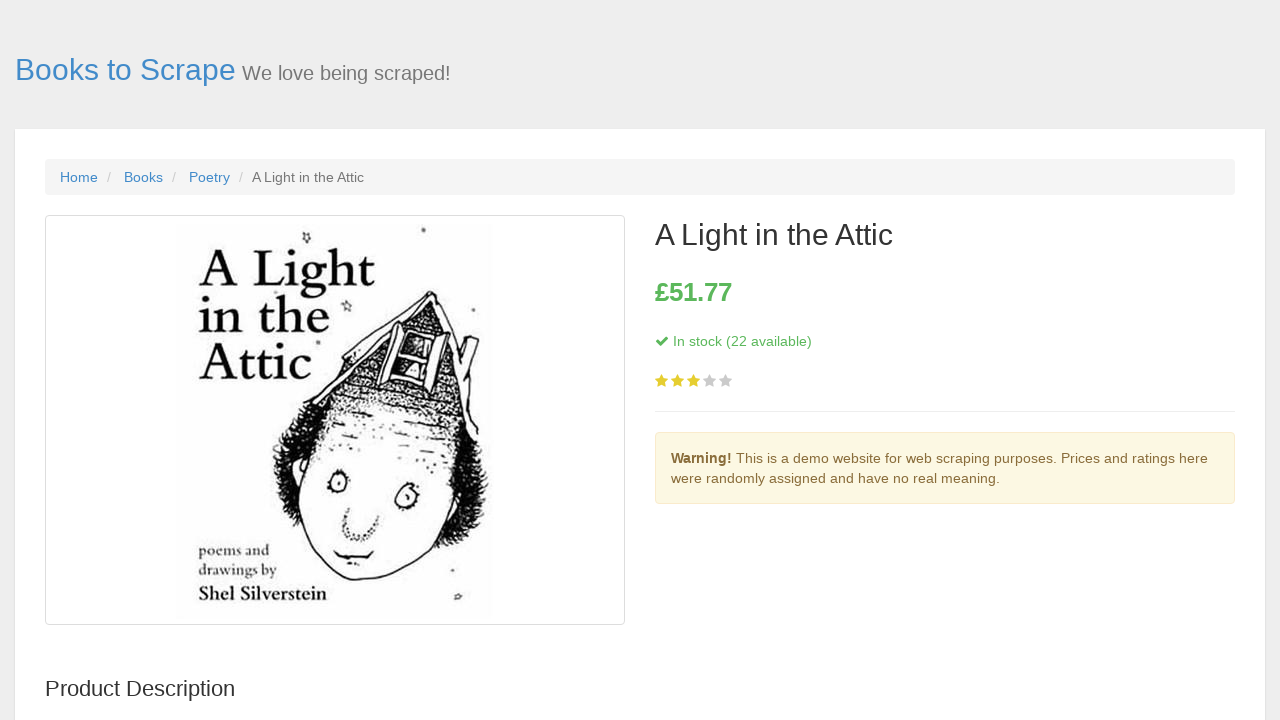

Navigated to book page: https://books.toscrape.com/catalogue/tipping-the-velvet_999/index.html
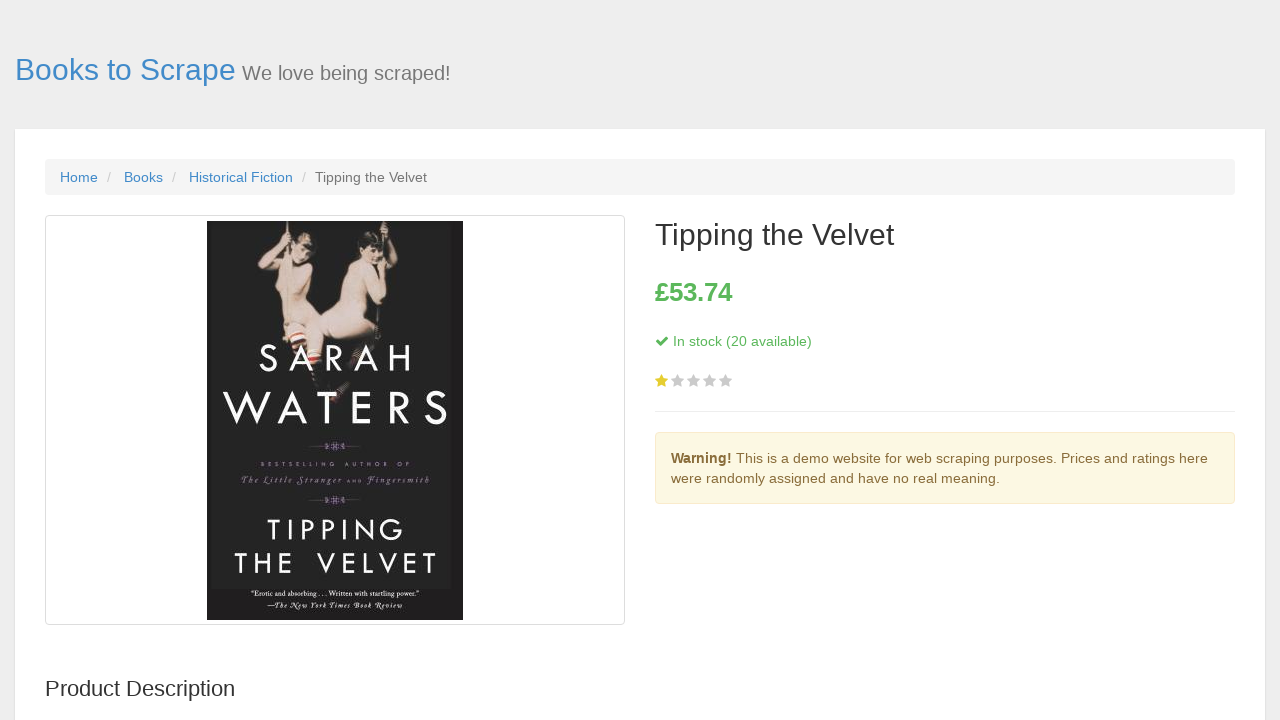

Verified book title element is displayed on book detail page
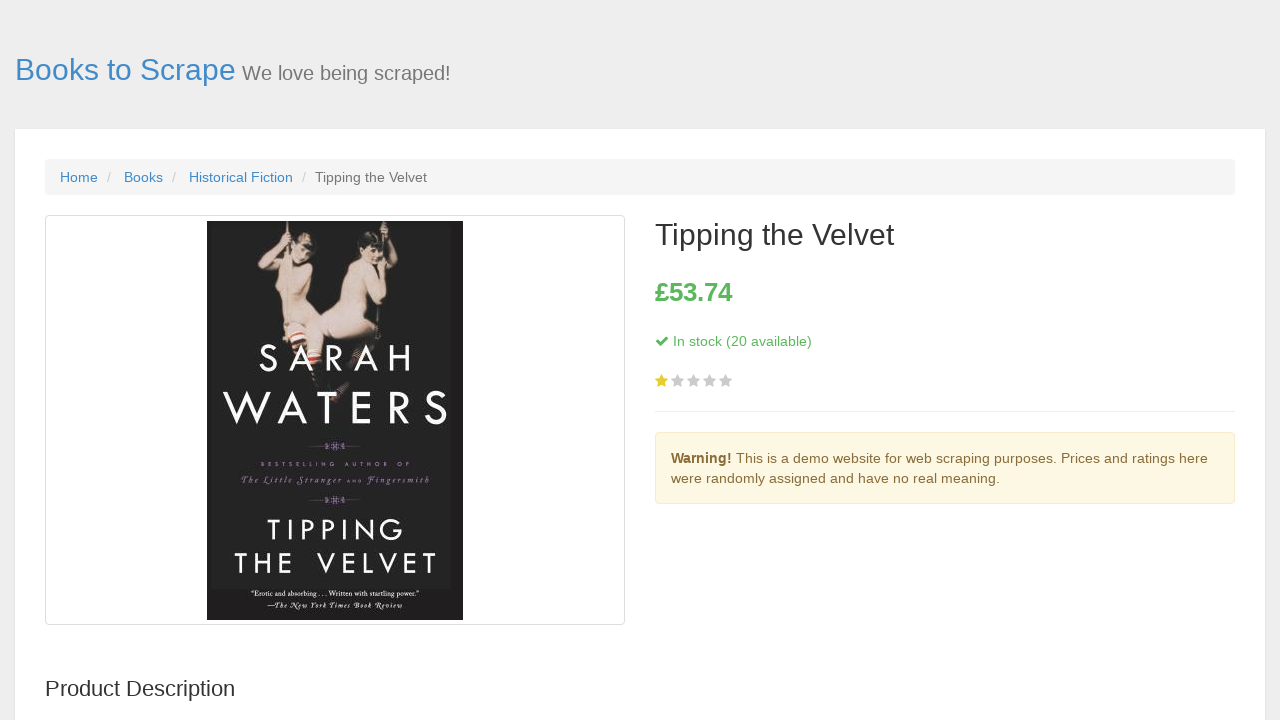

Navigated to book page: https://books.toscrape.com/catalogue/soumission_998/index.html
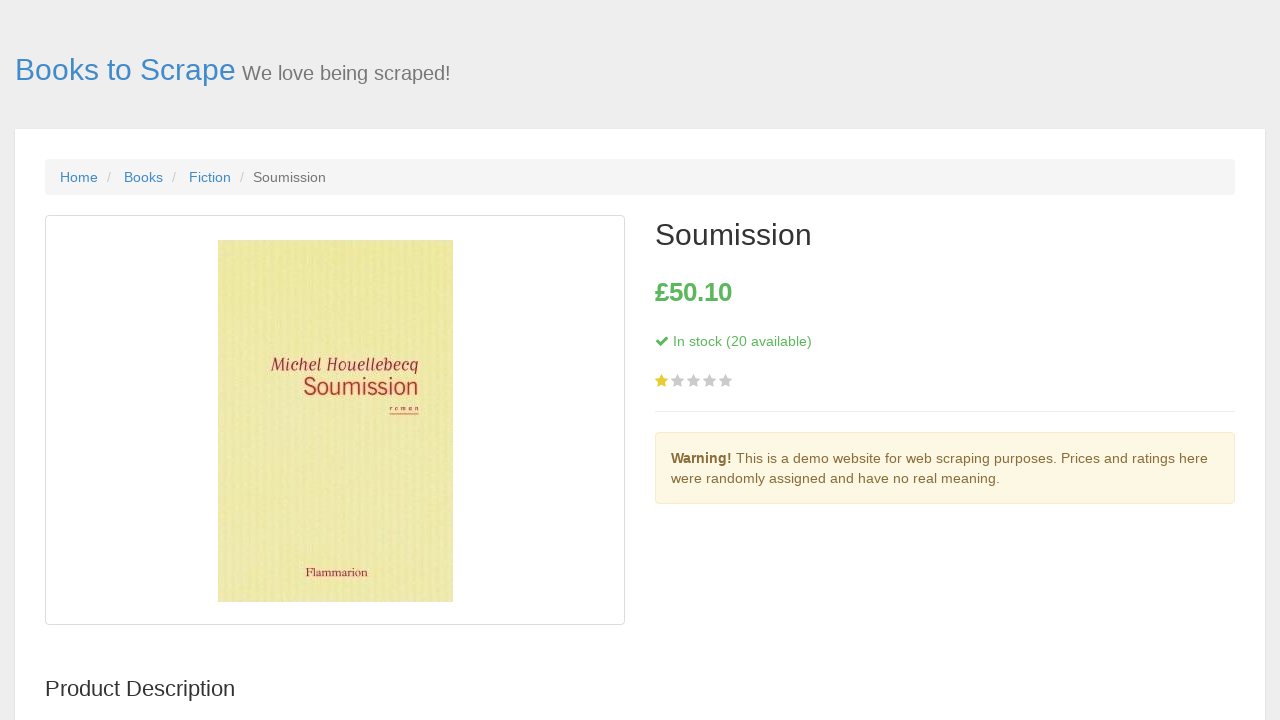

Verified book title element is displayed on book detail page
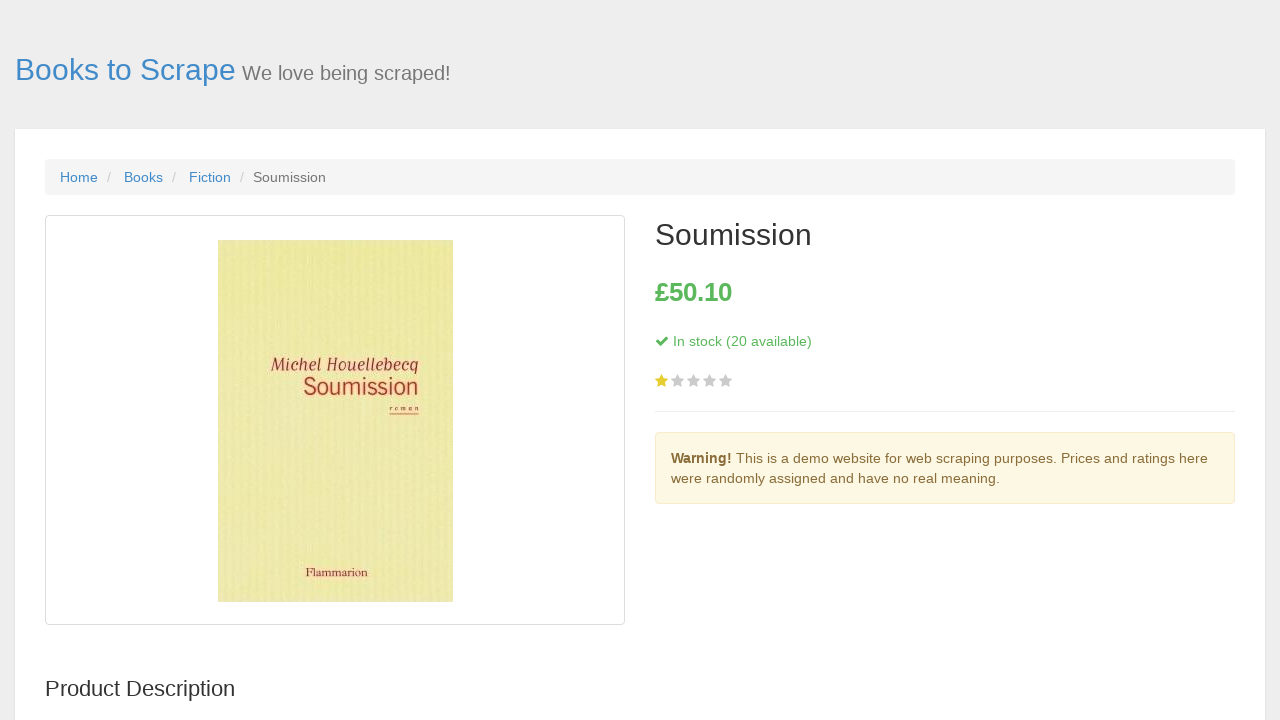

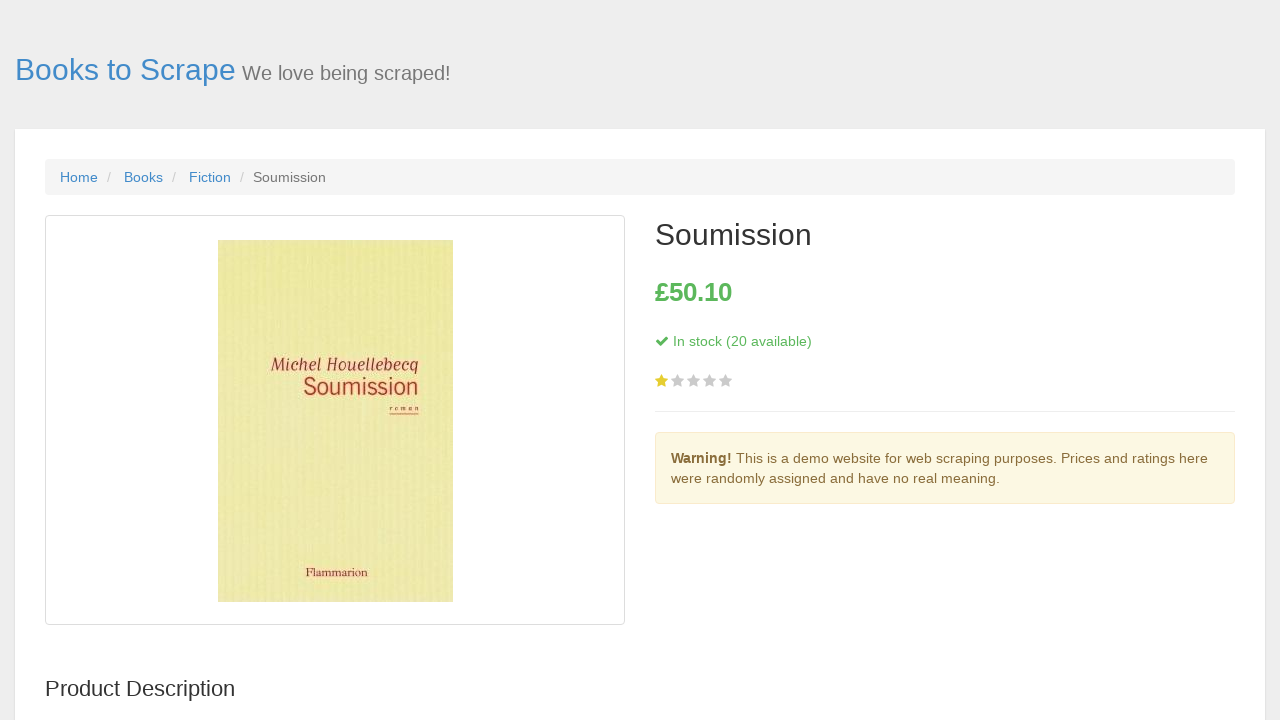